Tests registration form validation with a password that is too short (less than 6 characters)

Starting URL: https://alada.vn/tai-khoan/dang-ky.html

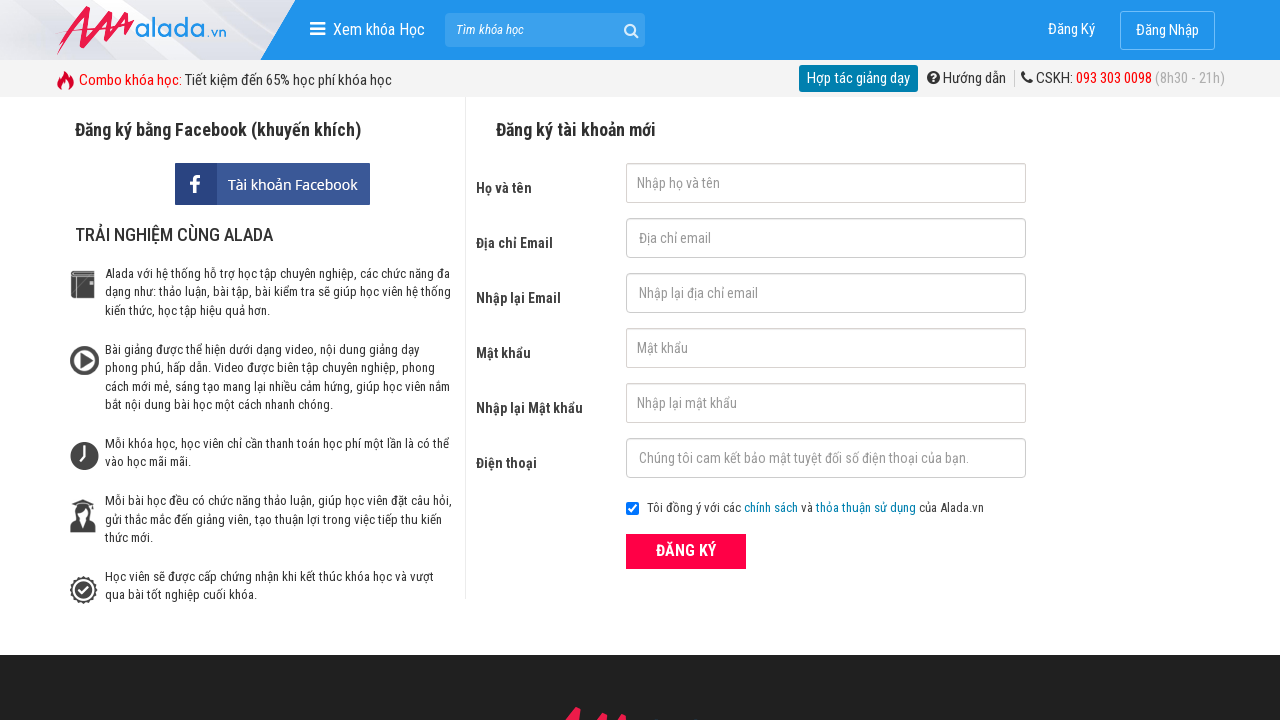

Filled first name field with 'Anna Chen' on #txtFirstname
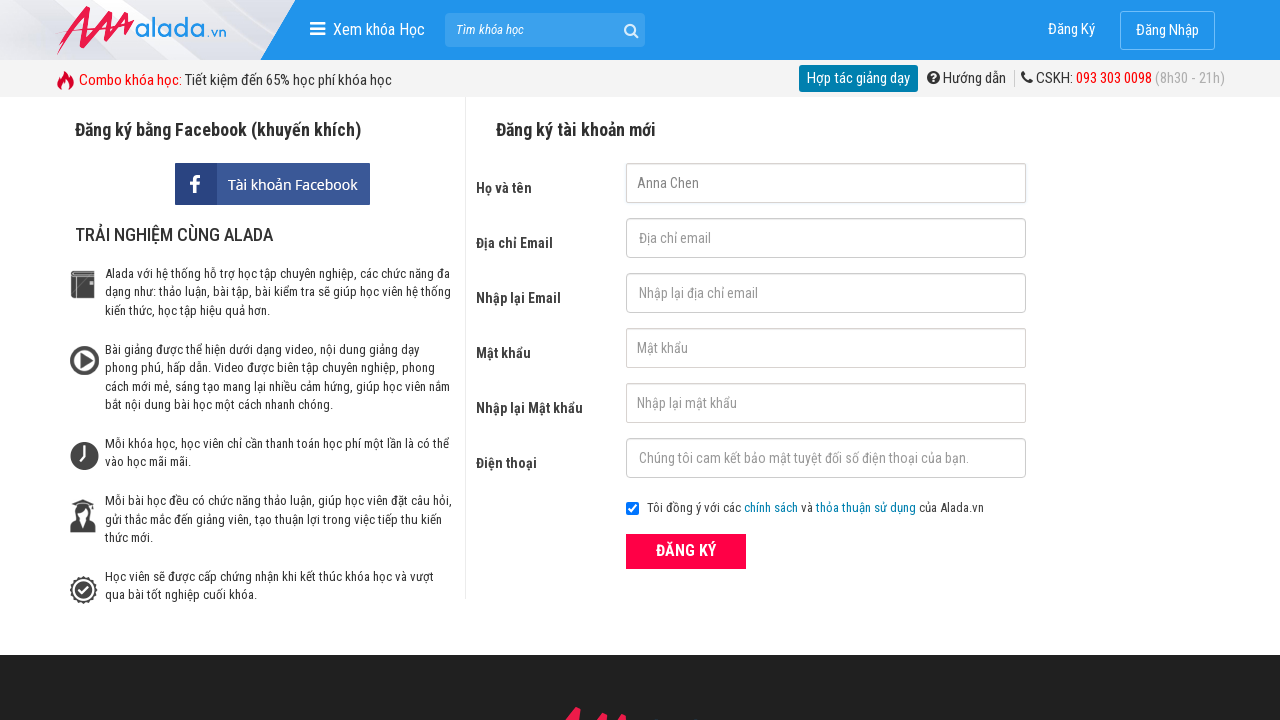

Filled email field with 'anna@chen.com' on #txtEmail
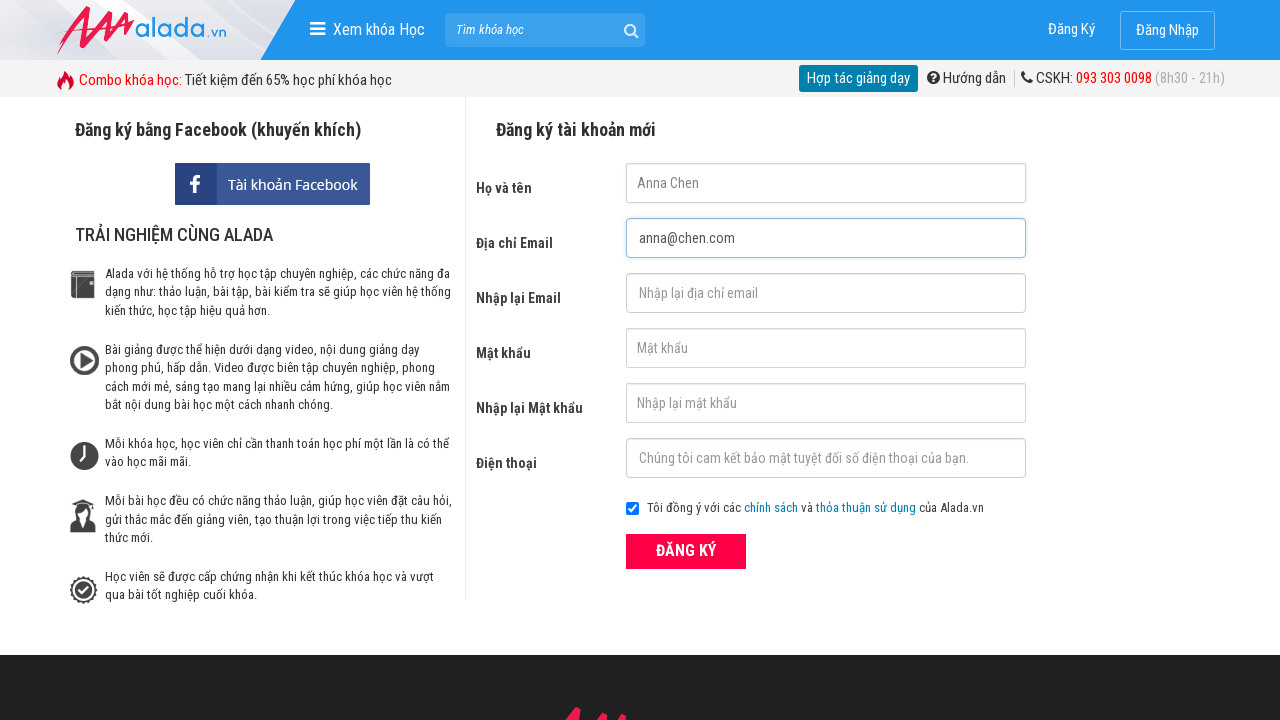

Filled confirm email field with 'anna@chen.com' on #txtCEmail
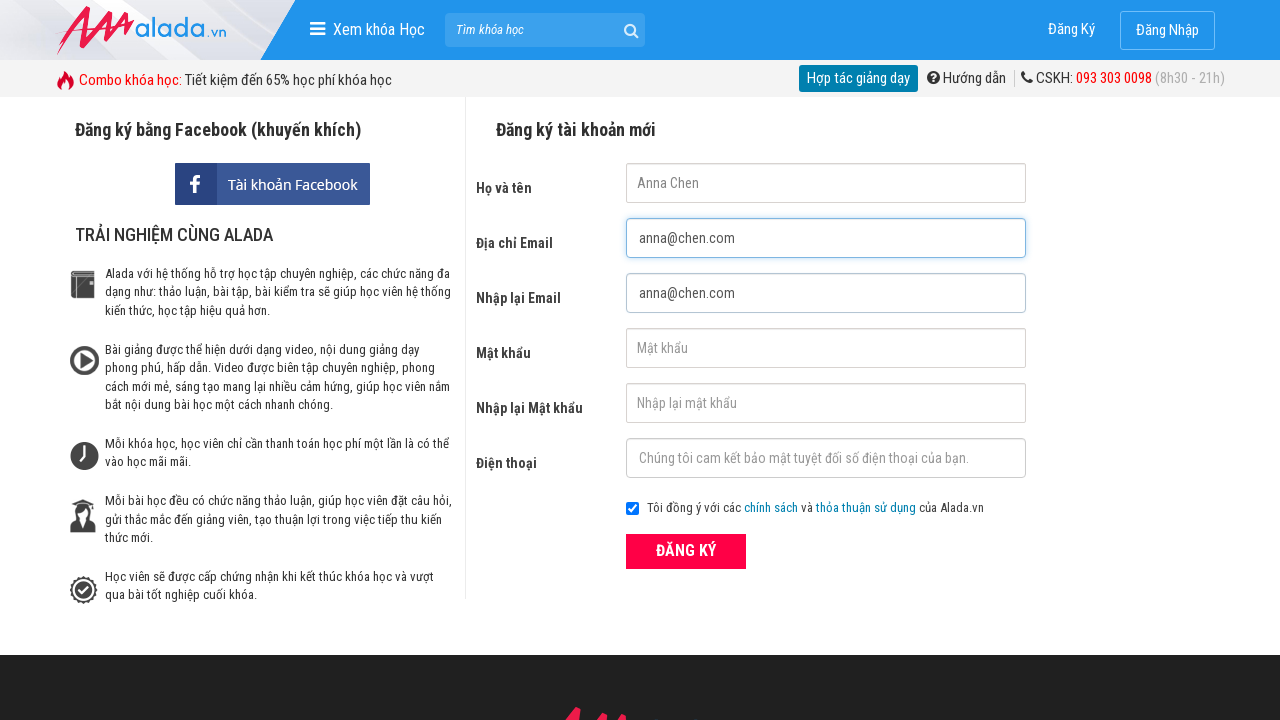

Filled password field with short password '1234' (less than 6 characters) on #txtPassword
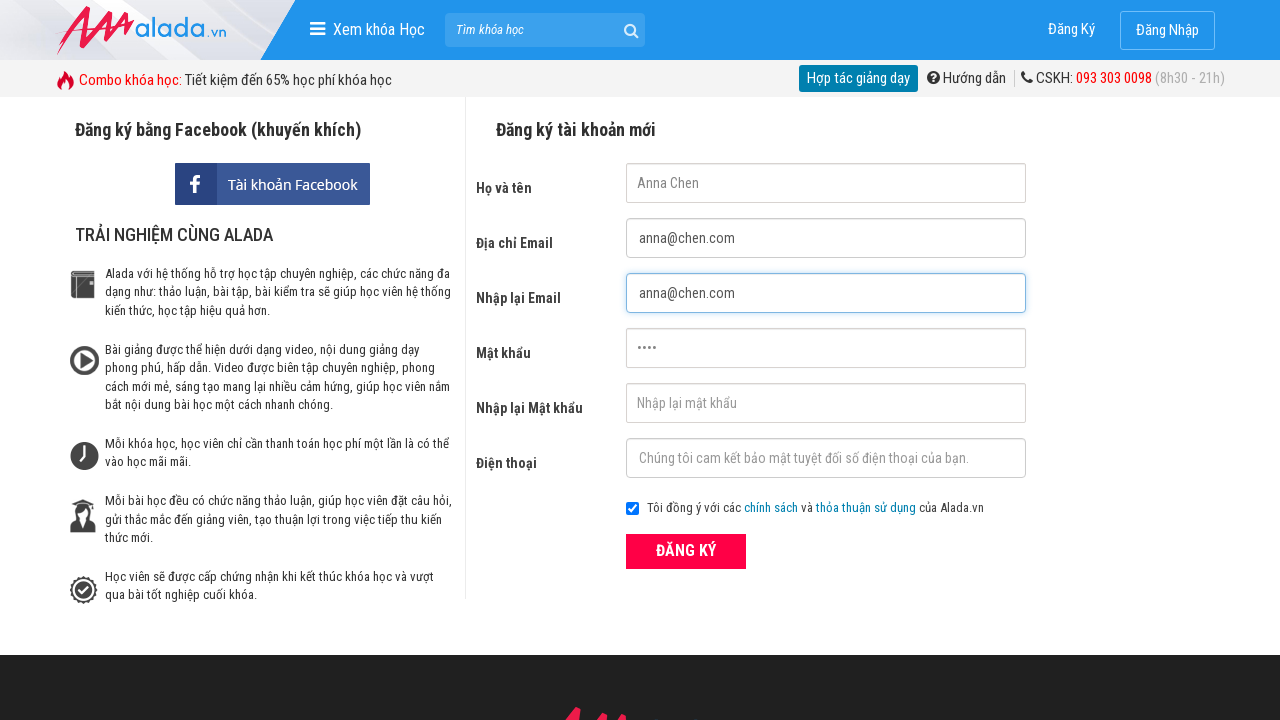

Filled confirm password field with '1234' on #txtCPassword
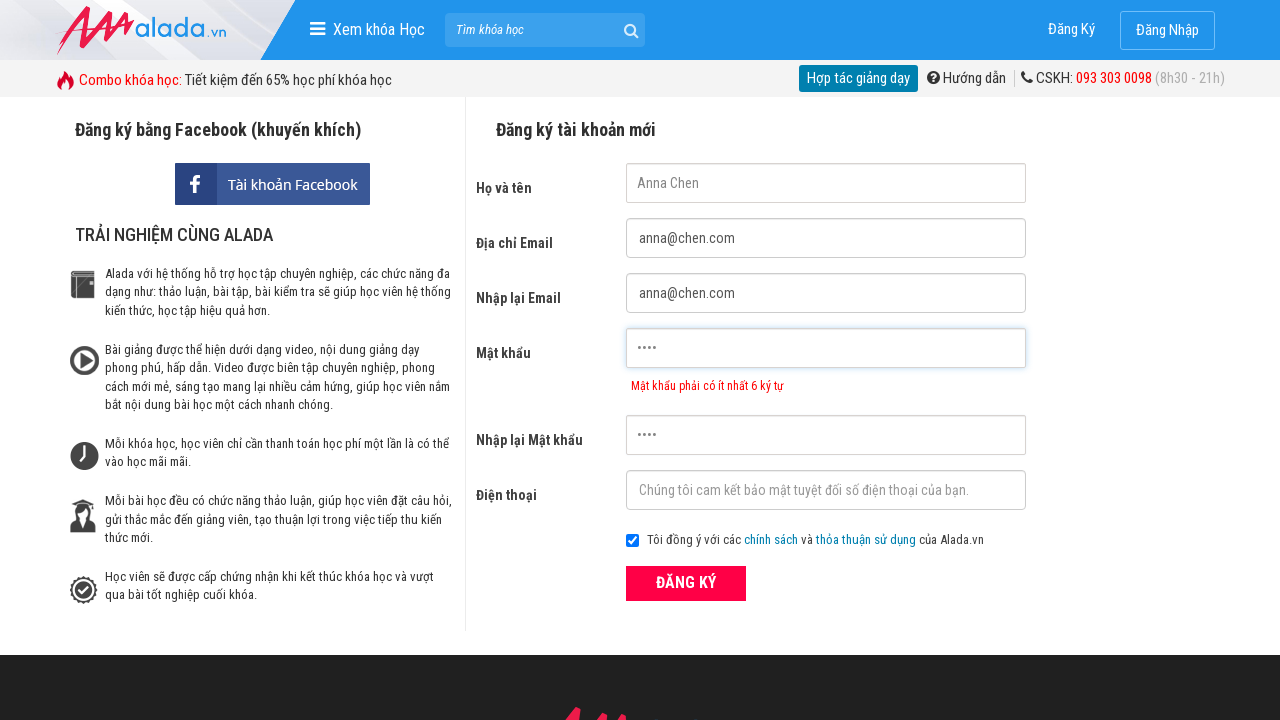

Filled phone field with '0398765432' on #txtPhone
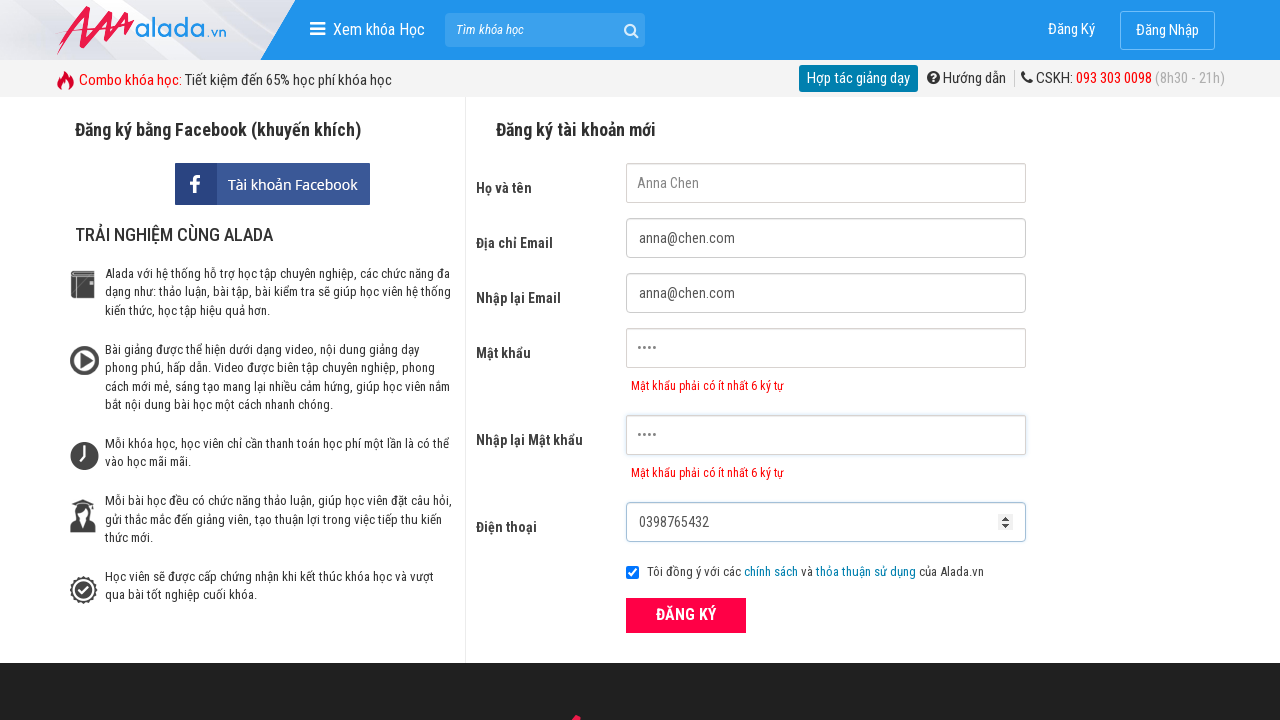

Clicked ĐĂNG KÝ (register) button to submit the form at (686, 615) on xpath=//button[text()='ĐĂNG KÝ' and @type='submit']
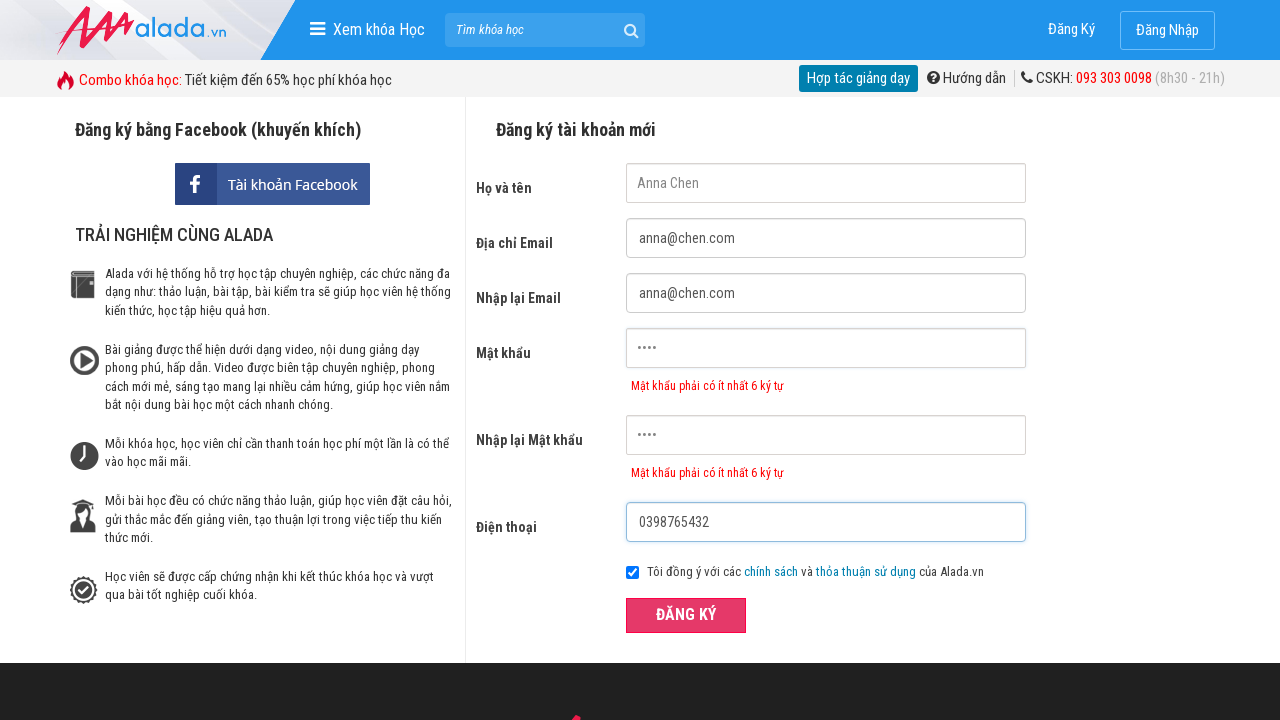

Password validation error message appeared, confirming that short password was rejected
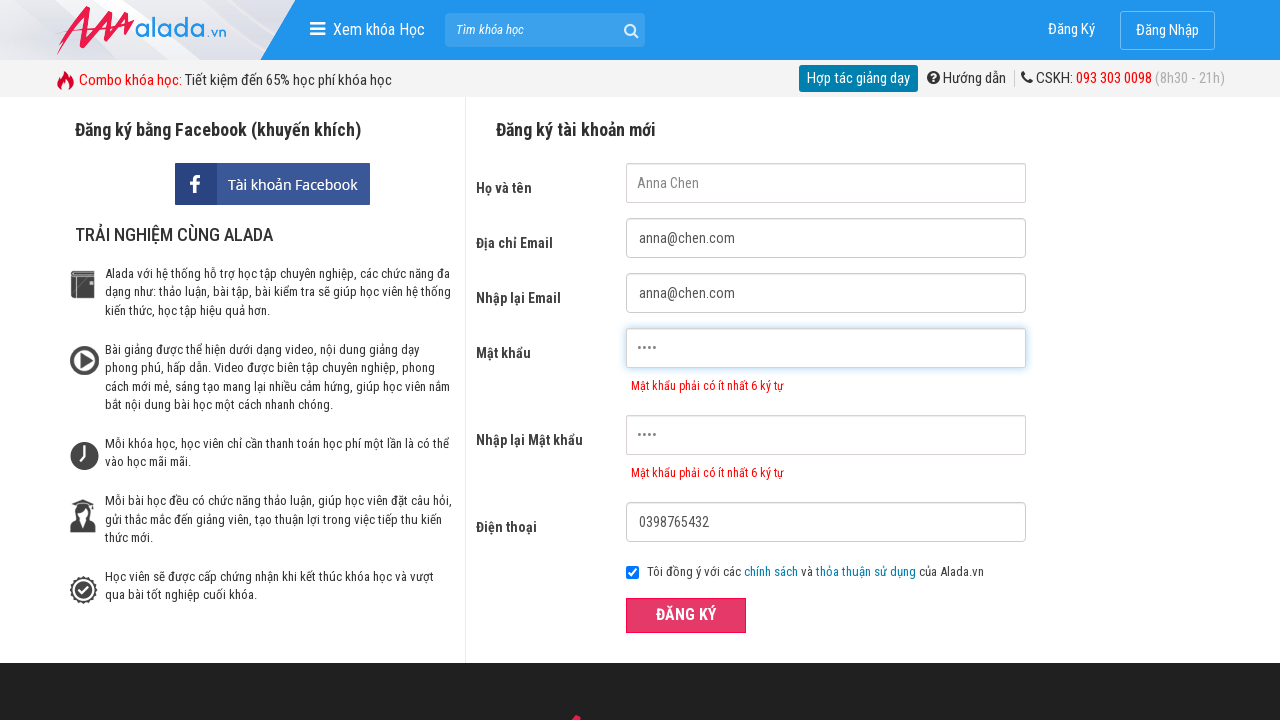

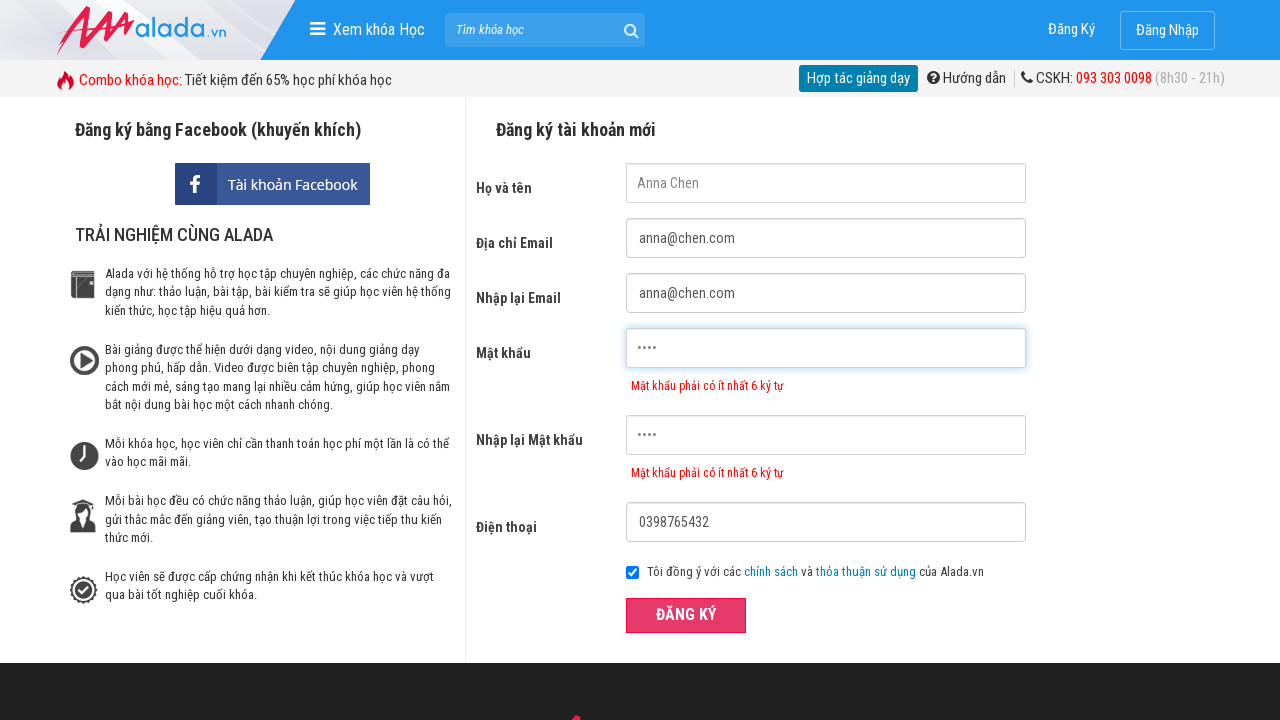